Tests that entering an empty string removes the todo item

Starting URL: https://demo.playwright.dev/todomvc

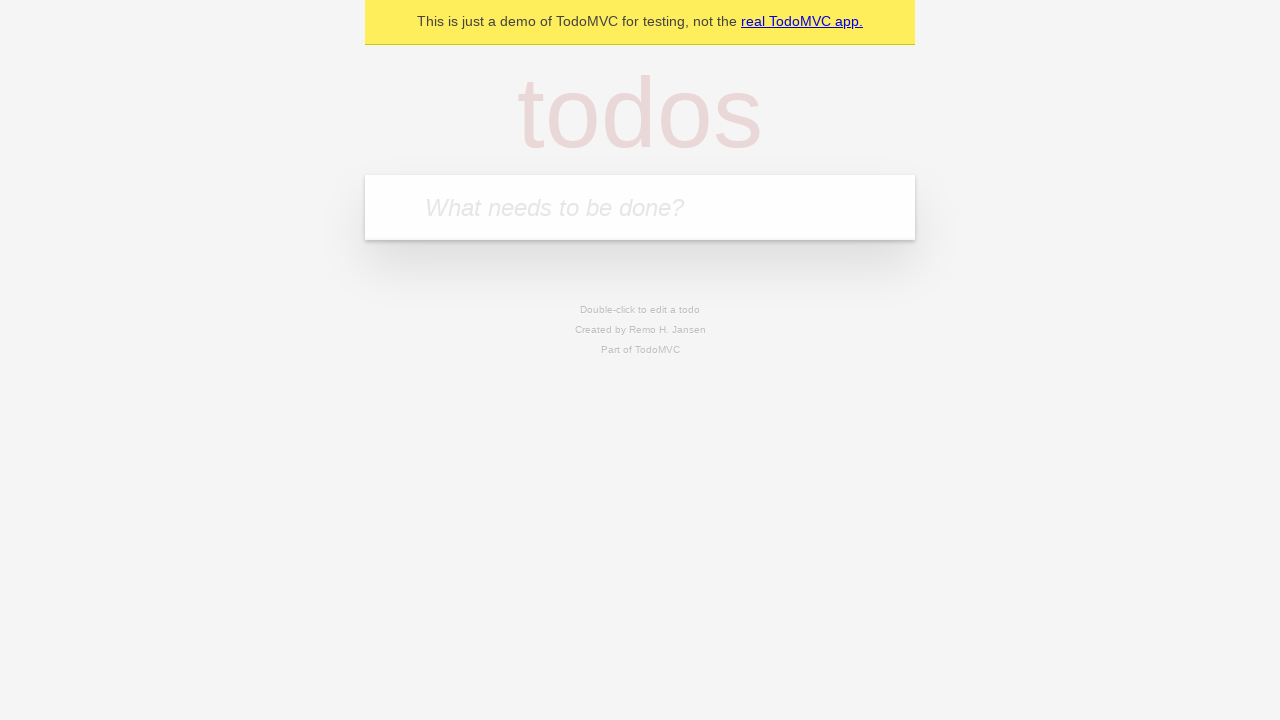

Filled todo input with 'buy some cheese' on internal:attr=[placeholder="What needs to be done?"i]
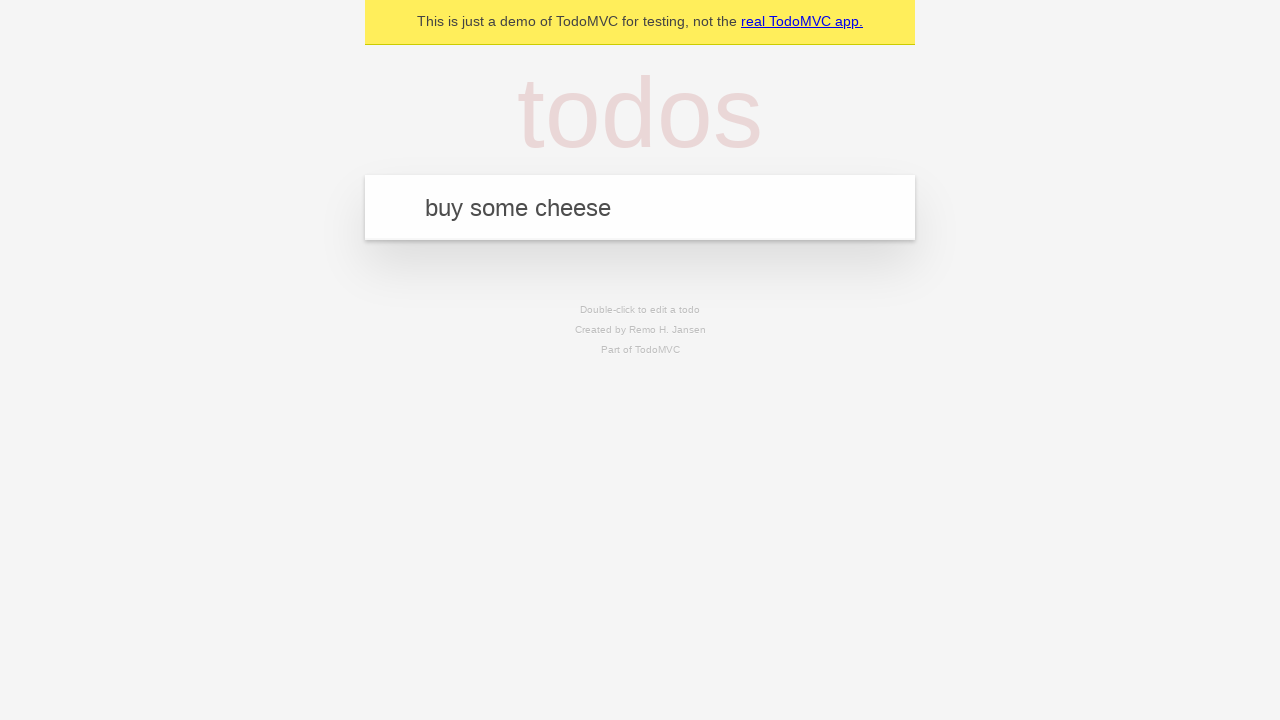

Pressed Enter to add first todo item on internal:attr=[placeholder="What needs to be done?"i]
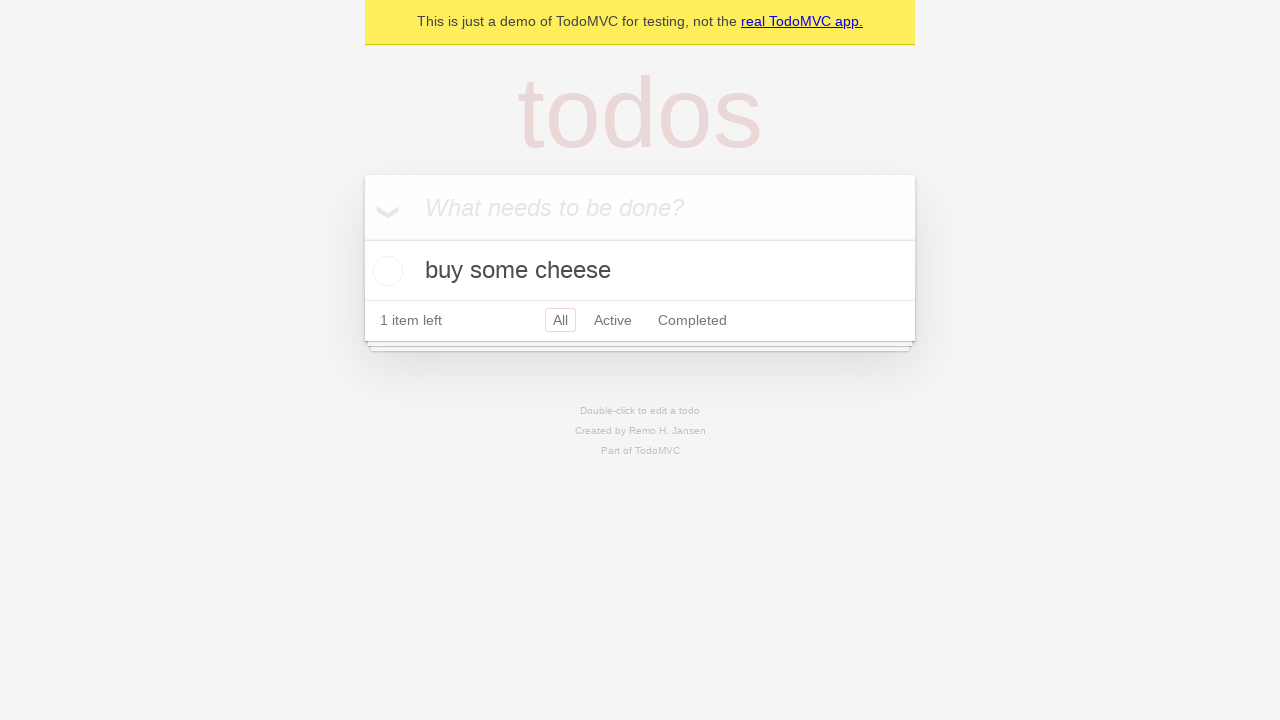

Filled todo input with 'feed the cat' on internal:attr=[placeholder="What needs to be done?"i]
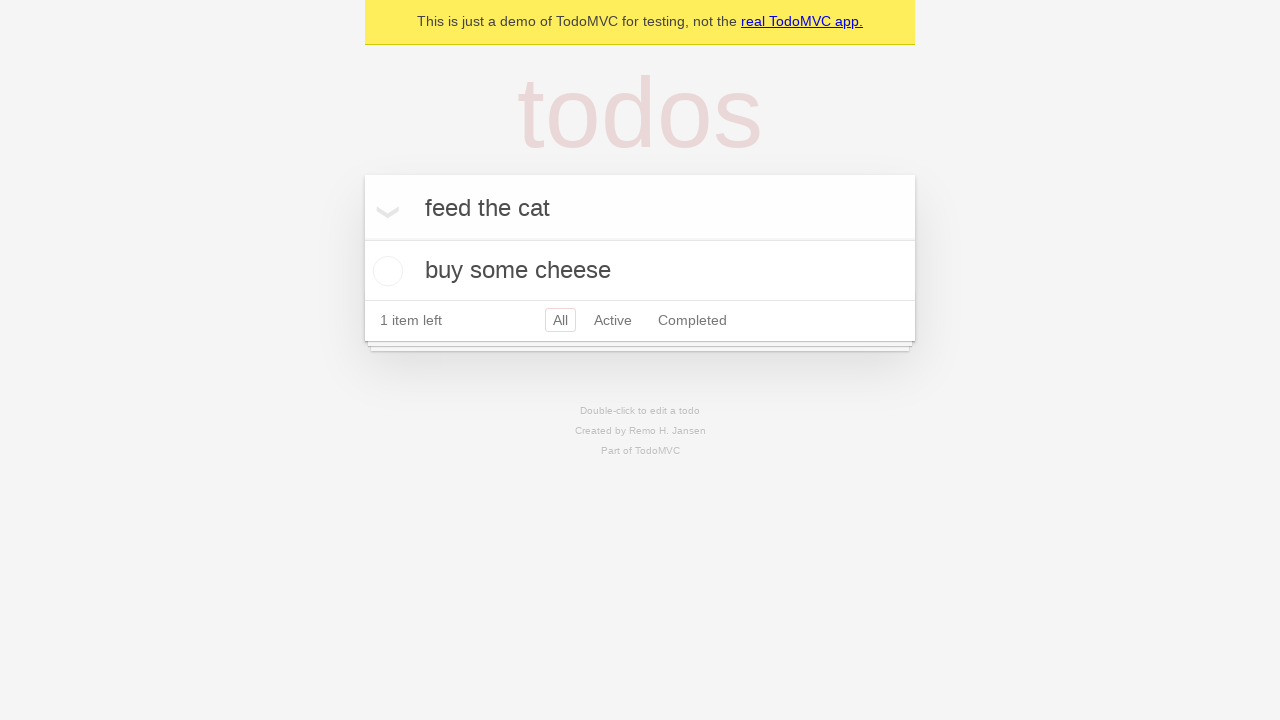

Pressed Enter to add second todo item on internal:attr=[placeholder="What needs to be done?"i]
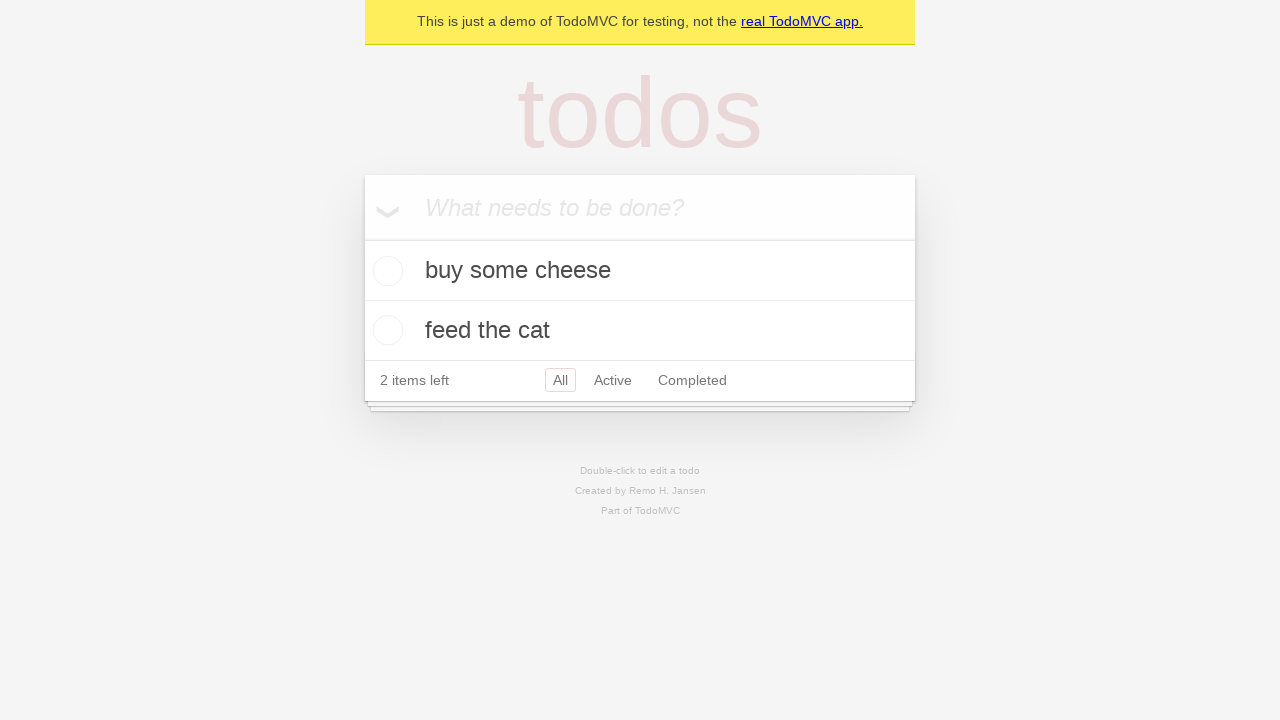

Filled todo input with 'book a doctors appointment' on internal:attr=[placeholder="What needs to be done?"i]
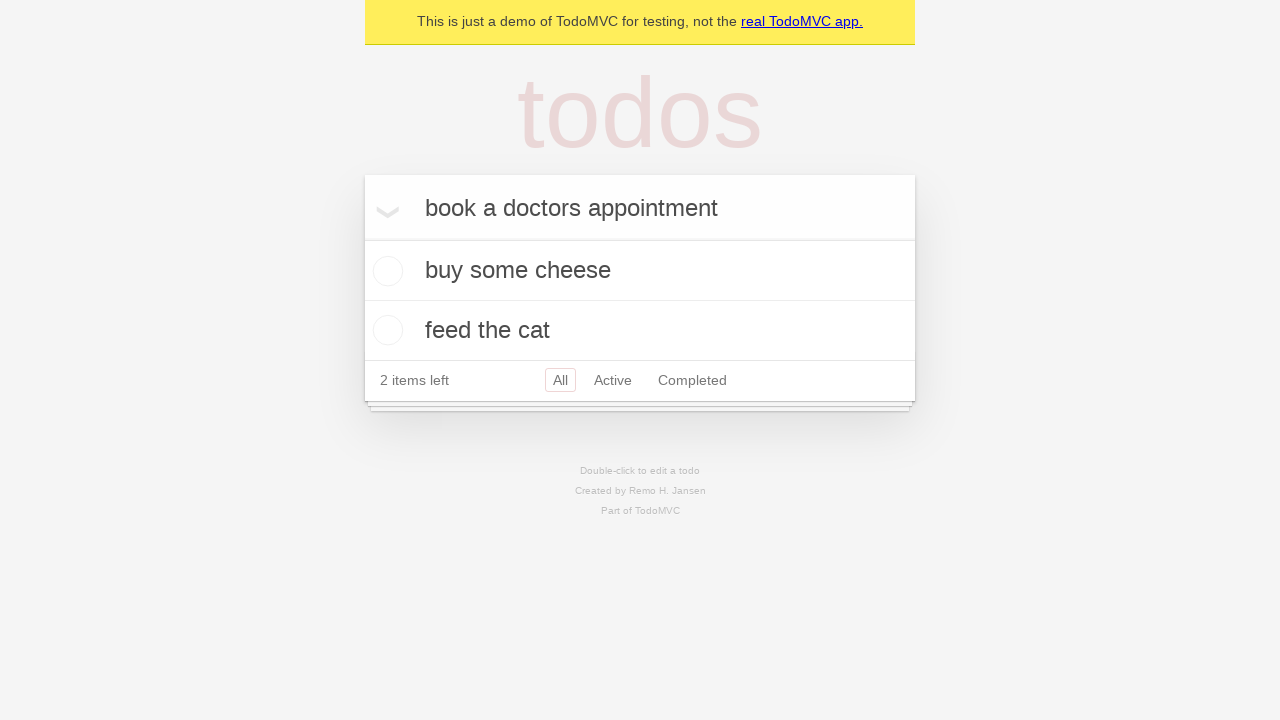

Pressed Enter to add third todo item on internal:attr=[placeholder="What needs to be done?"i]
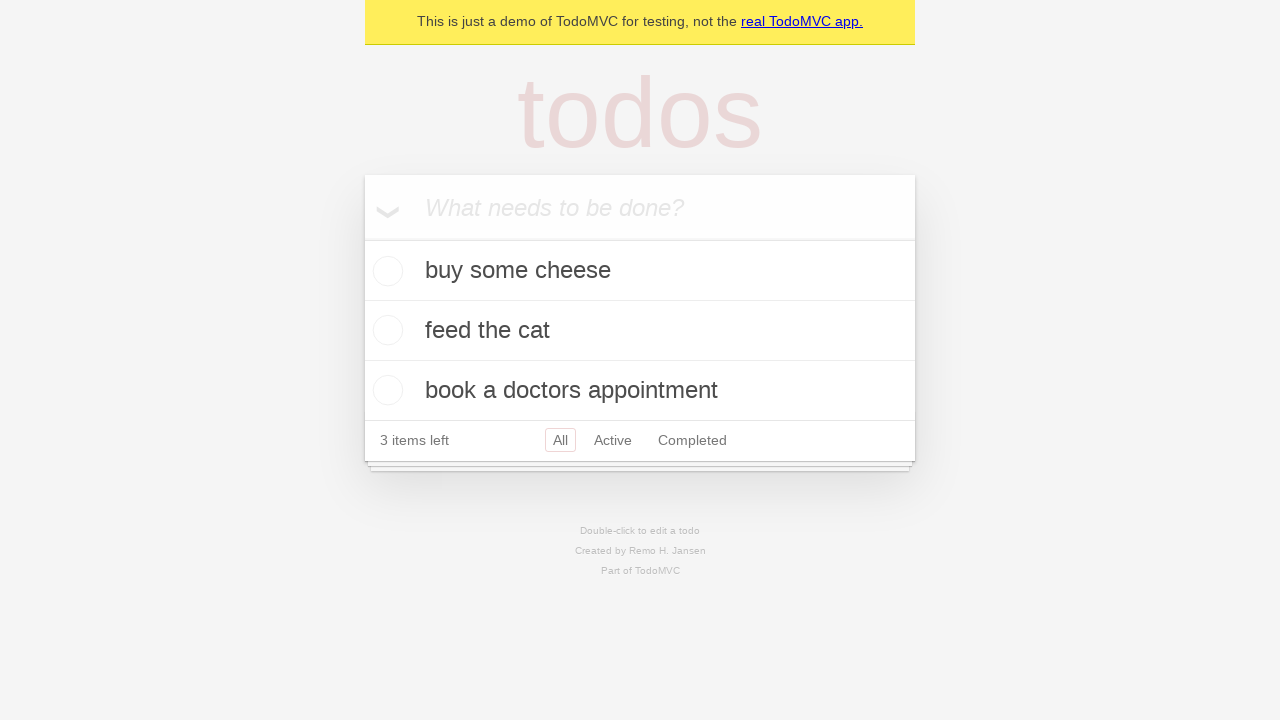

Double-clicked second todo item to enter edit mode at (640, 331) on internal:testid=[data-testid="todo-item"s] >> nth=1
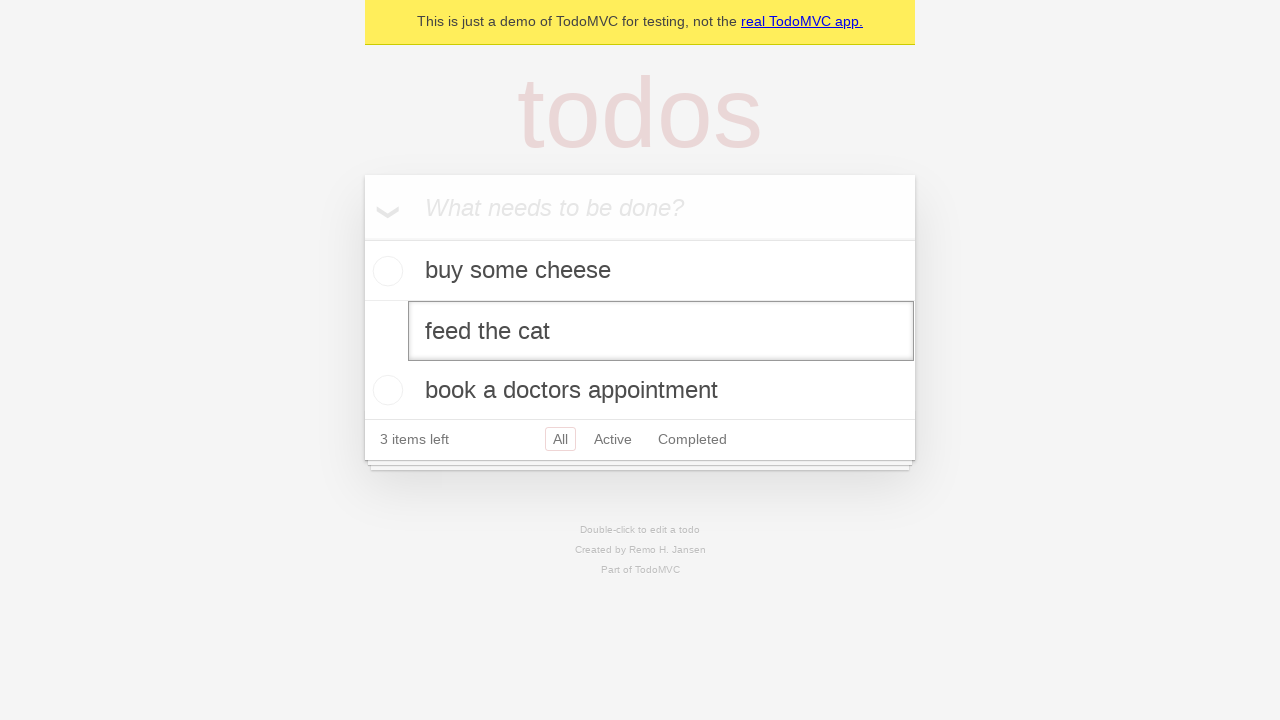

Cleared the text in the edit field by filling with empty string on internal:testid=[data-testid="todo-item"s] >> nth=1 >> internal:role=textbox[nam
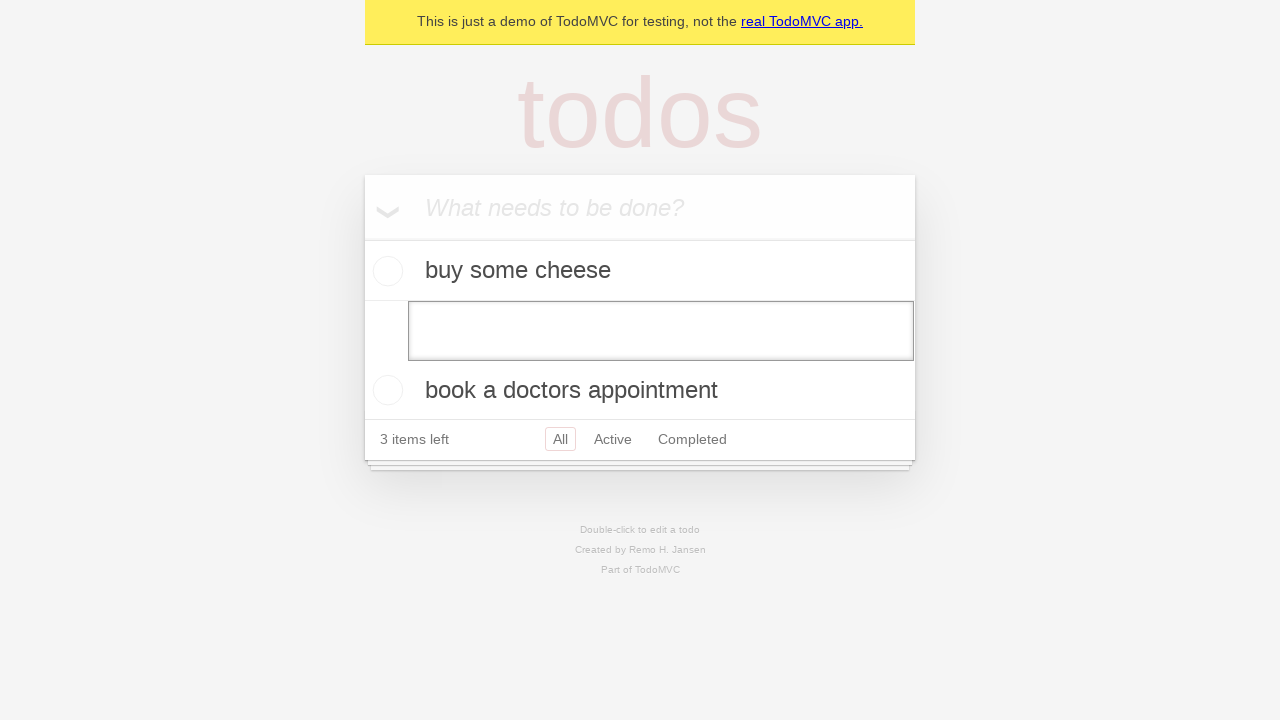

Pressed Enter to confirm deletion of empty todo item on internal:testid=[data-testid="todo-item"s] >> nth=1 >> internal:role=textbox[nam
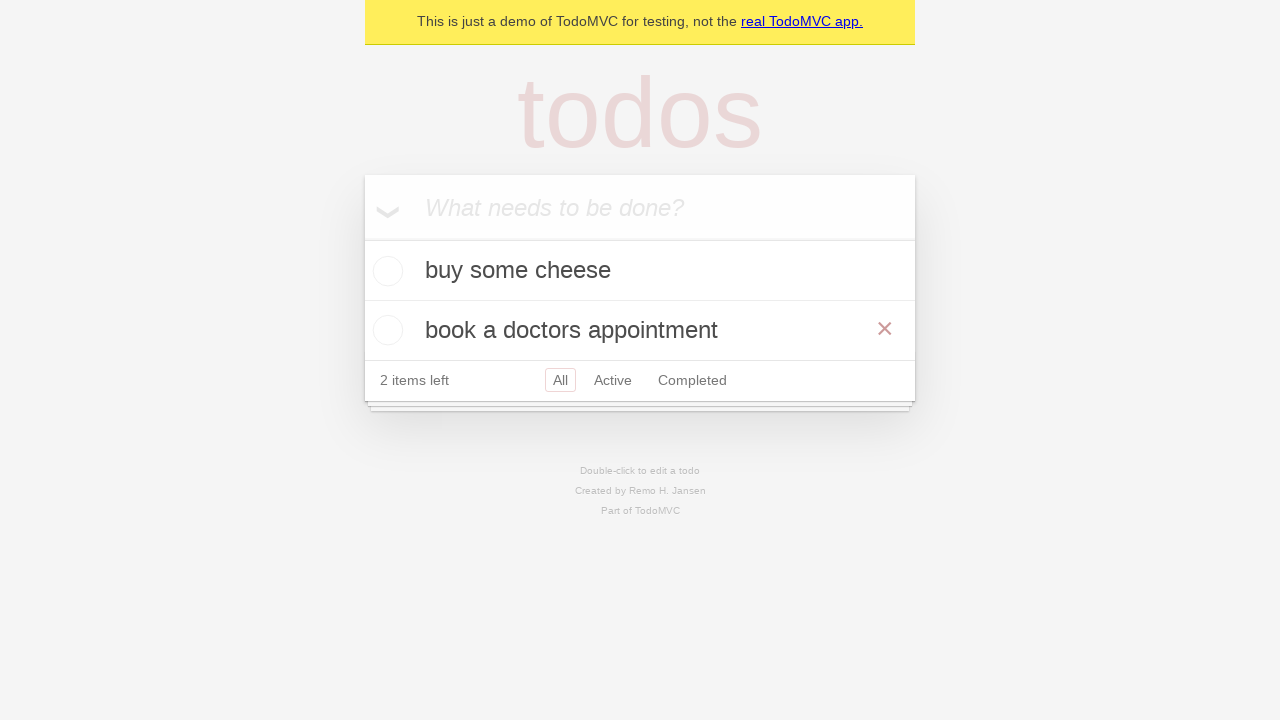

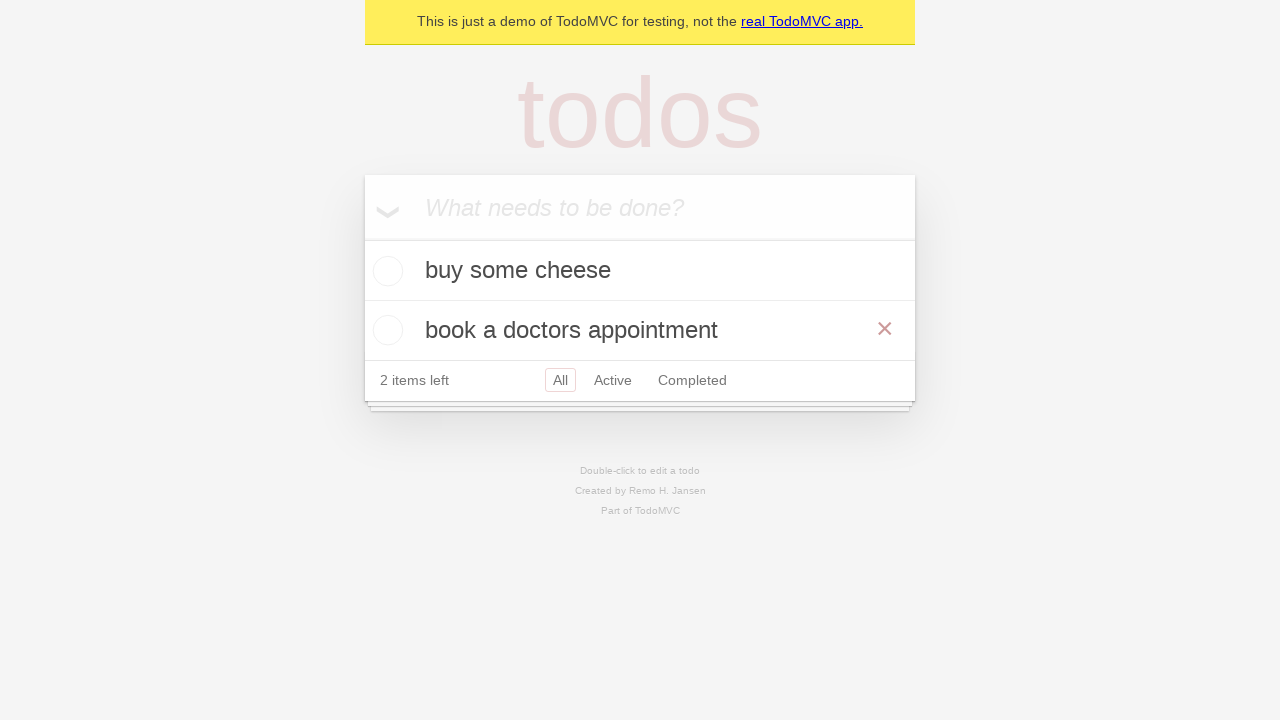